Tests file download functionality by clicking a direct download link on a test page

Starting URL: https://testpages.herokuapp.com/styled/download/download.html

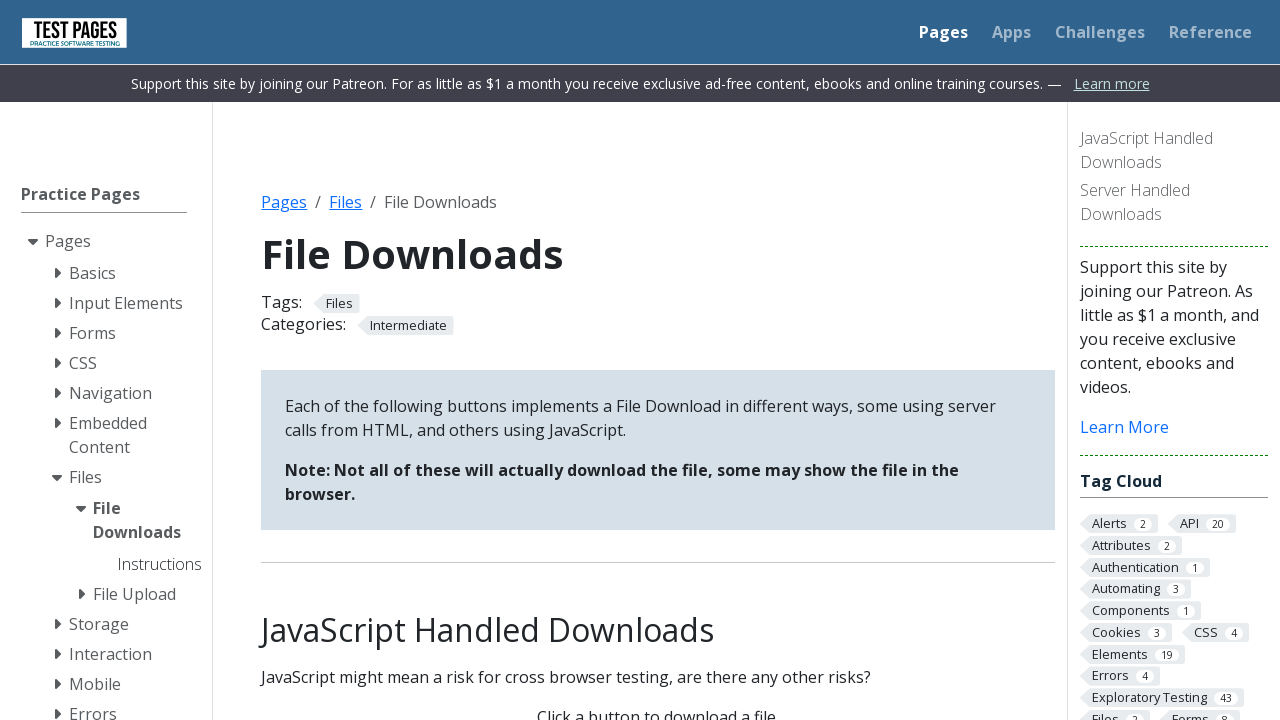

Clicked direct download link at (658, 358) on #direct-download-a
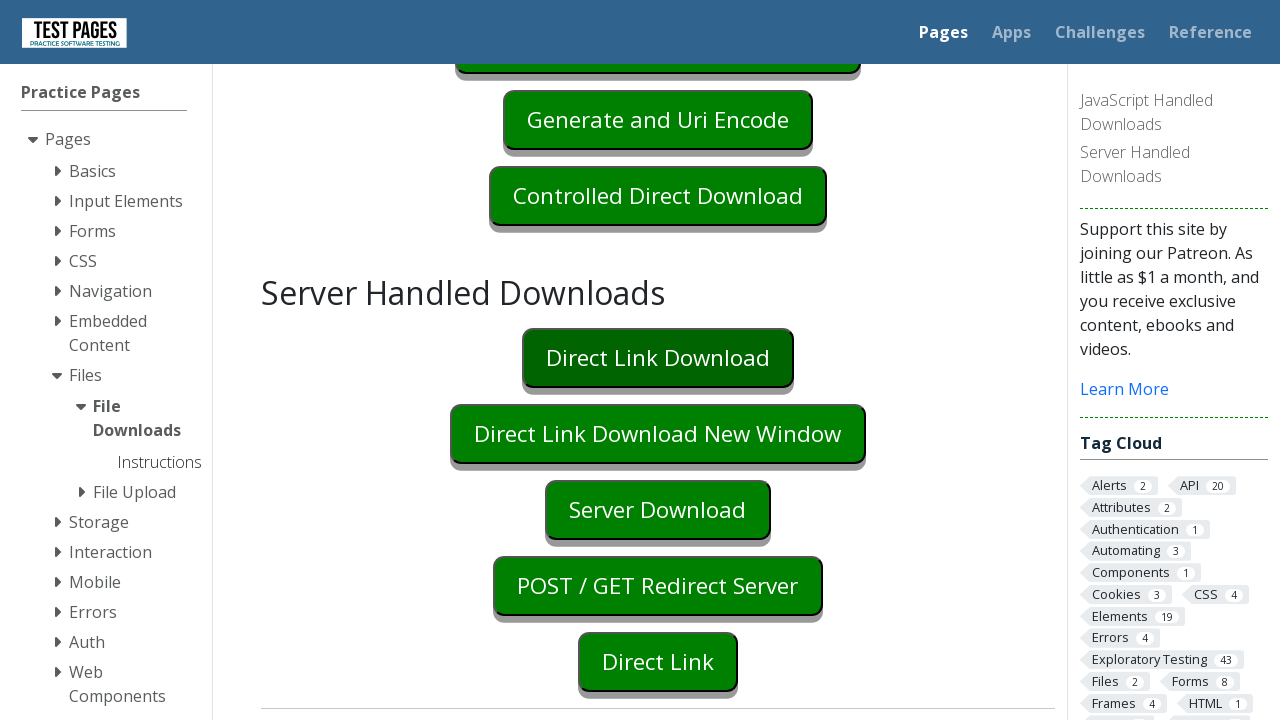

Waited 3 seconds for download to initiate
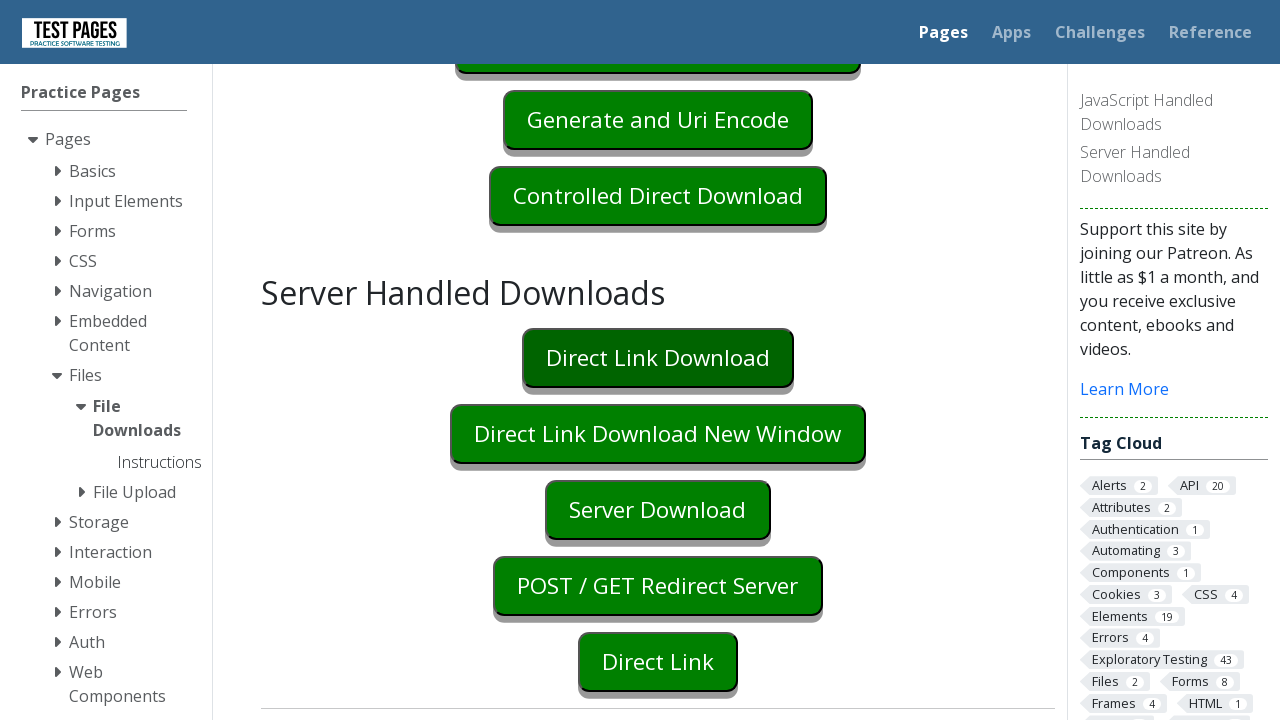

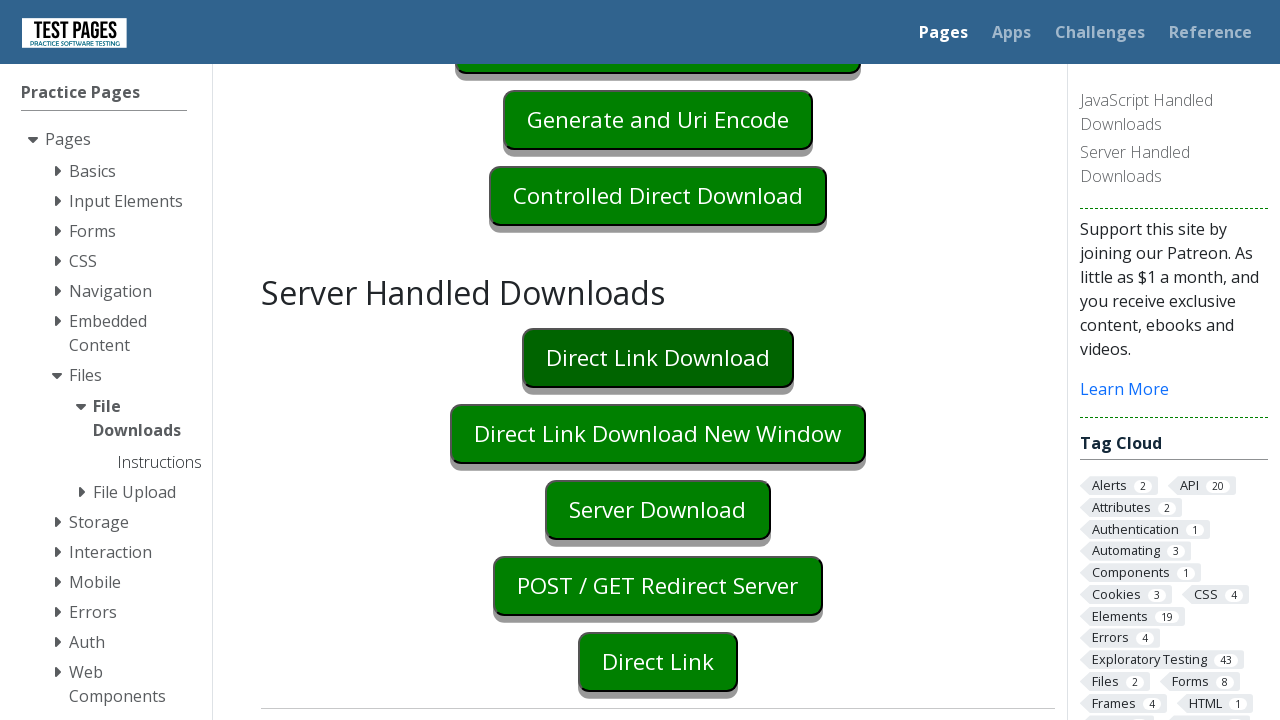